Tests dropdown selection functionality by selecting an option from a dropdown menu using index-based selection

Starting URL: https://the-internet.herokuapp.com/dropdown

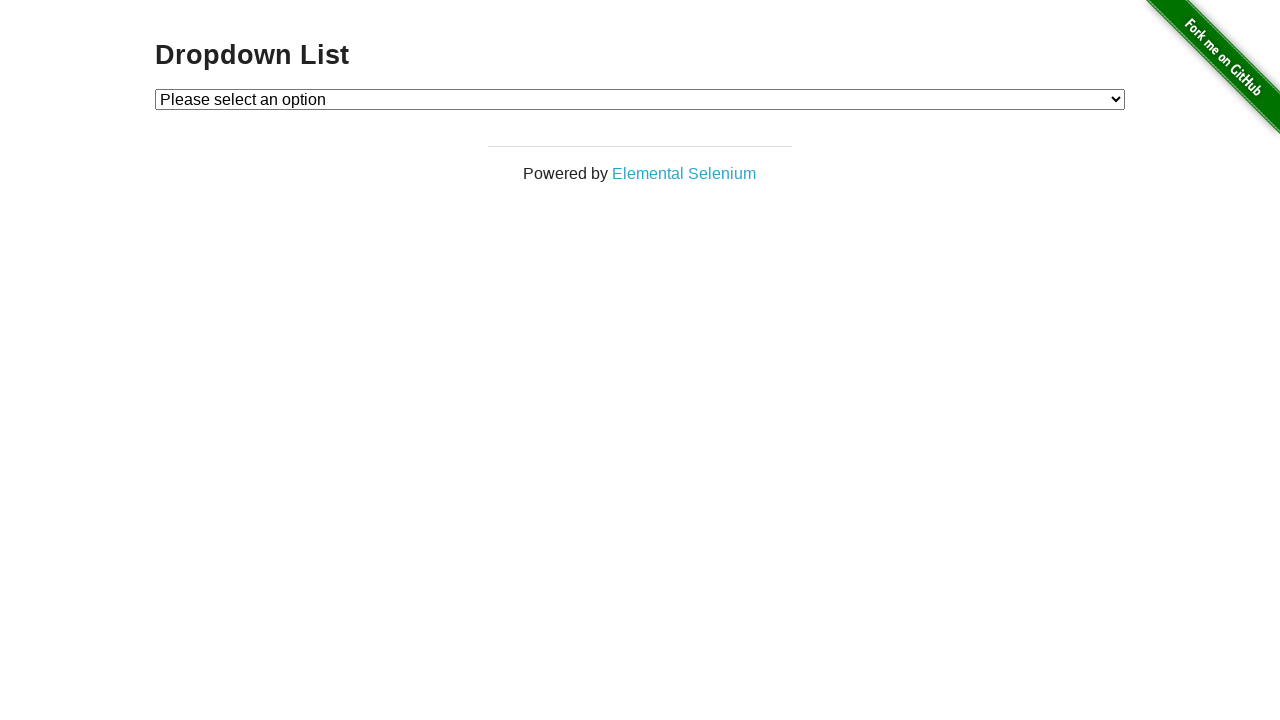

Selected dropdown option at index 2 (Option 2) on select#dropdown
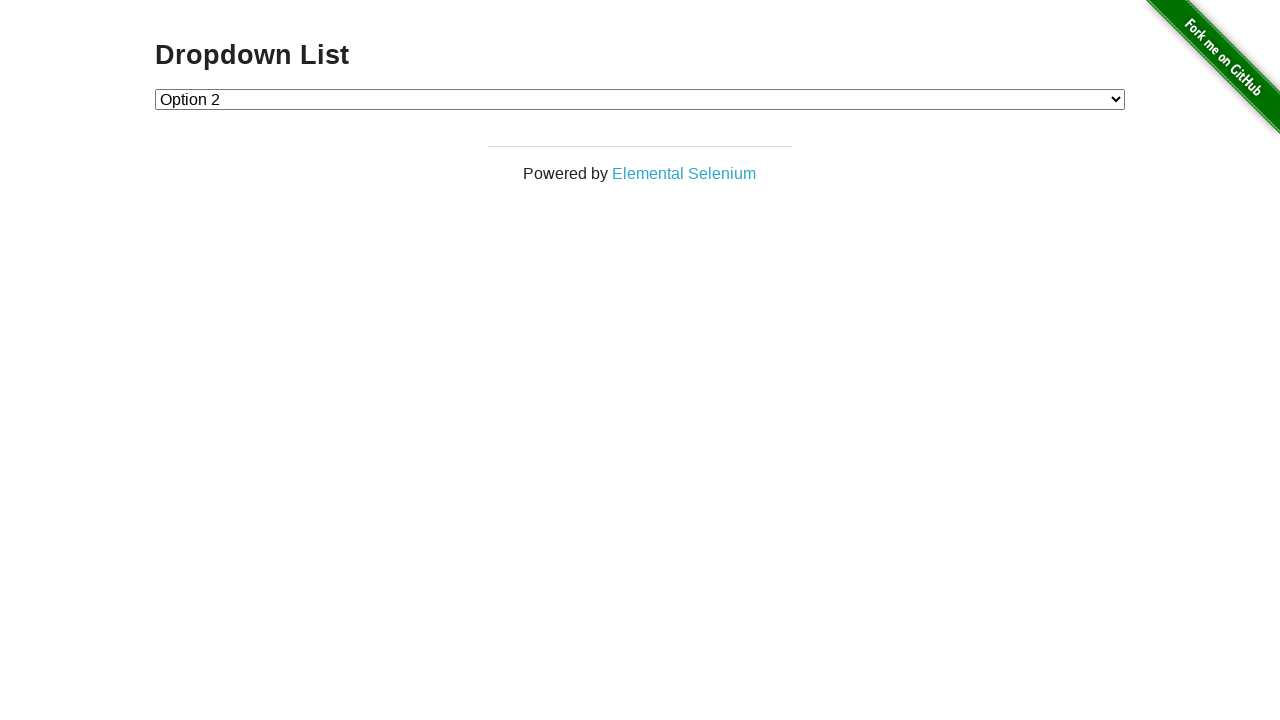

Waited 1000ms to verify dropdown selection
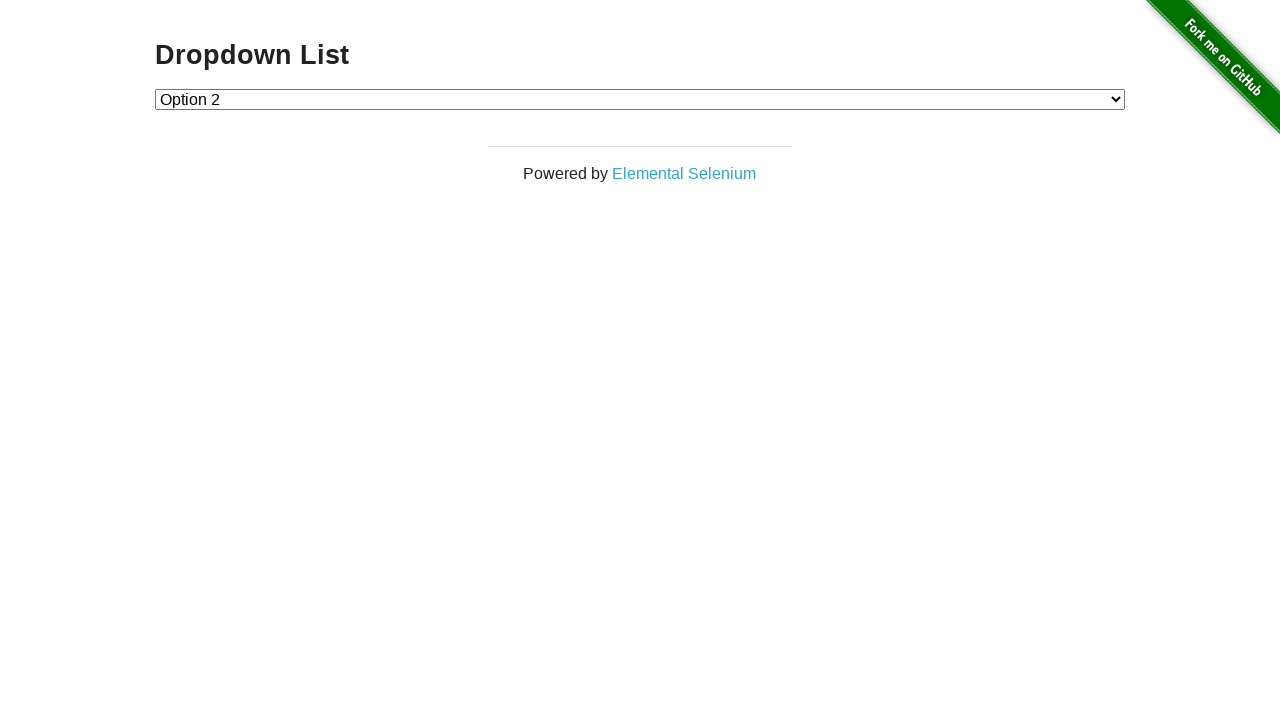

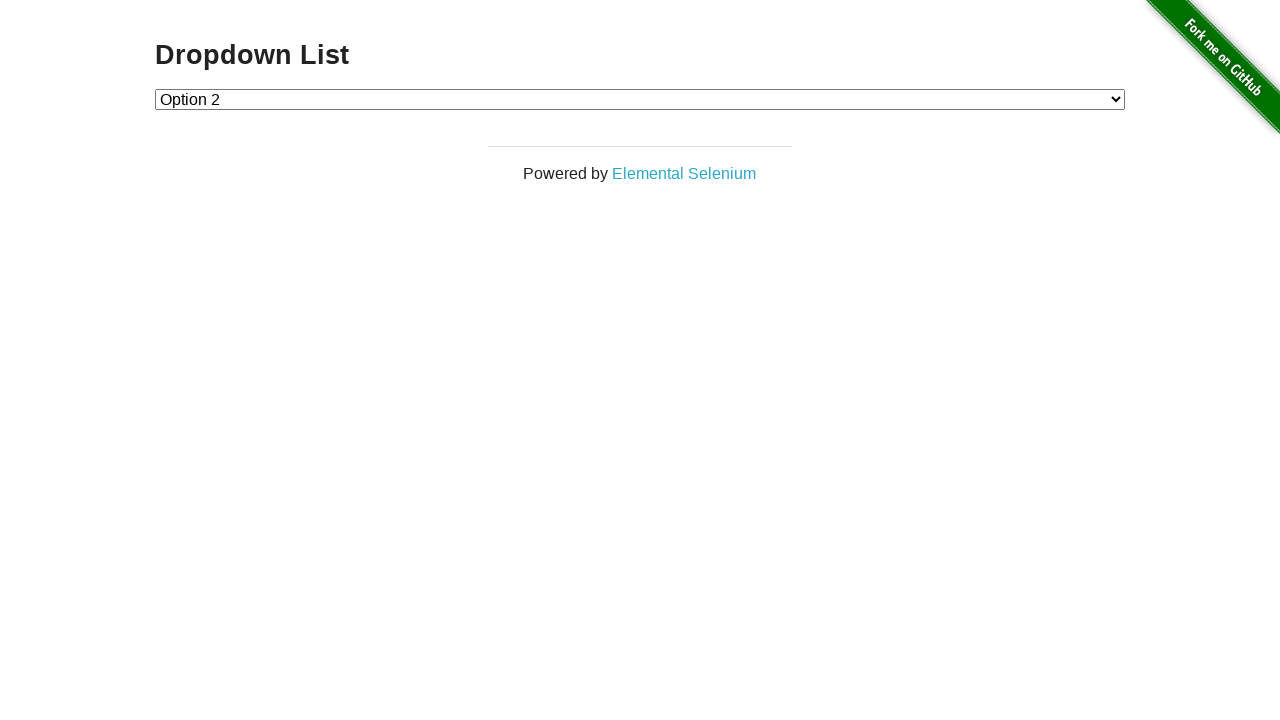